Tests the vacation destination page by clicking the vacation link from the homepage, verifying the URL redirect, and checking that a destination image is displayed.

Starting URL: https://blazedemo.com/

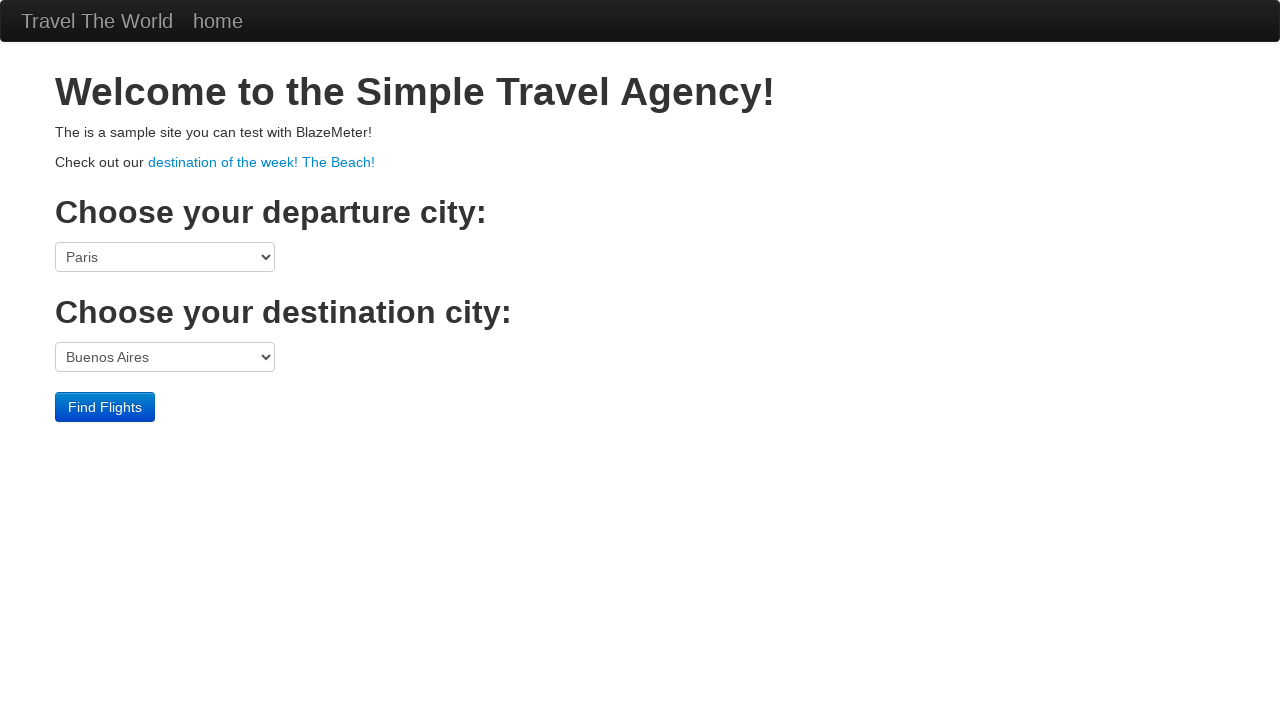

Clicked on vacation link from homepage at (262, 162) on a[href*='vacation']
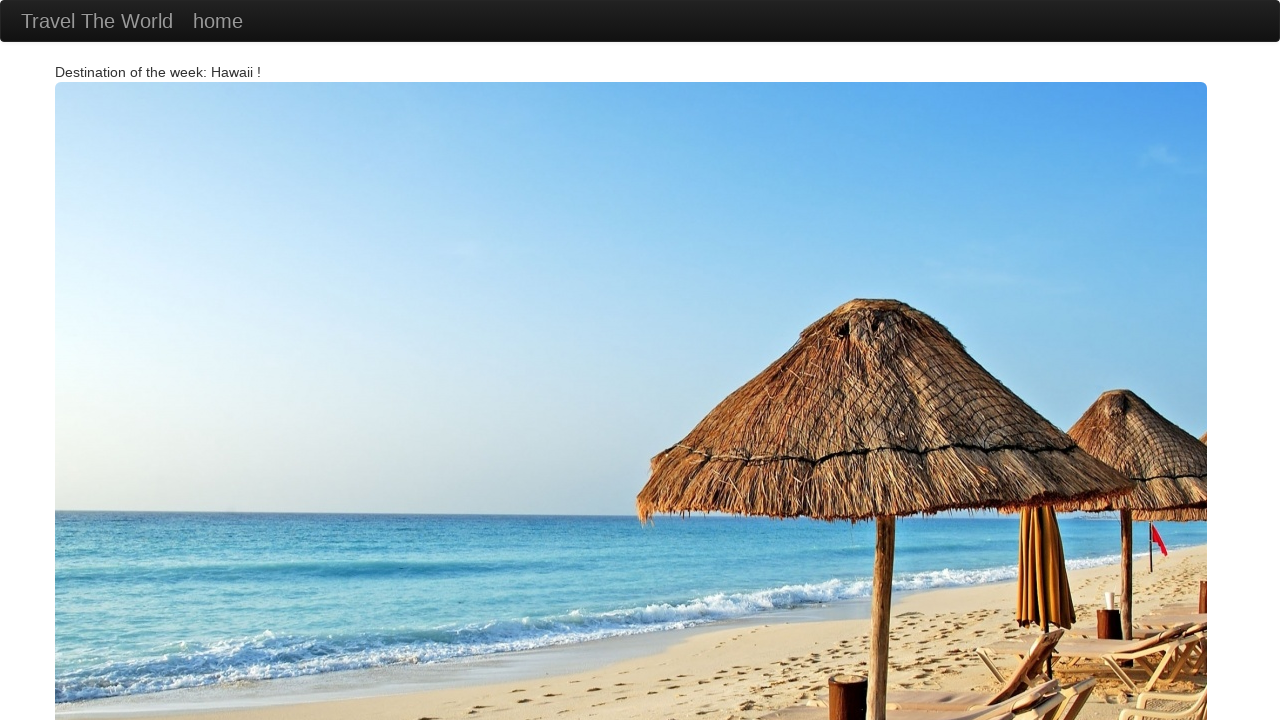

Verified redirect to vacation.html page
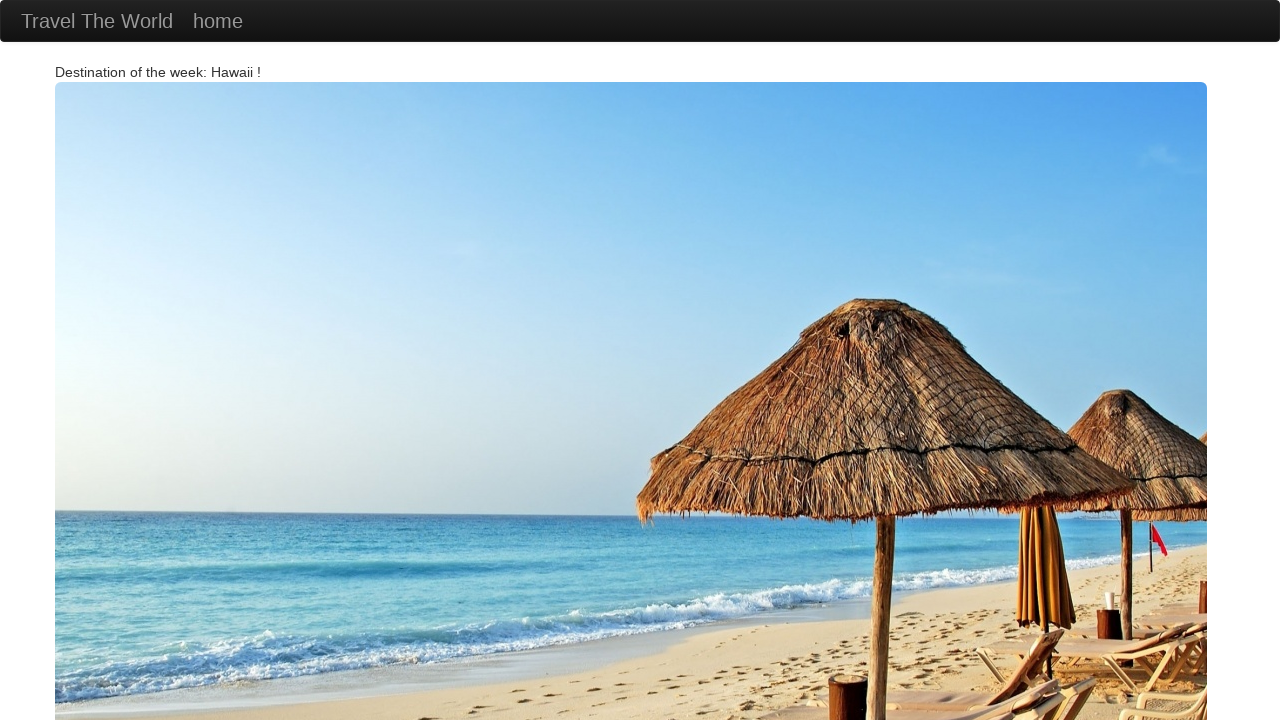

Located first image element on vacation page
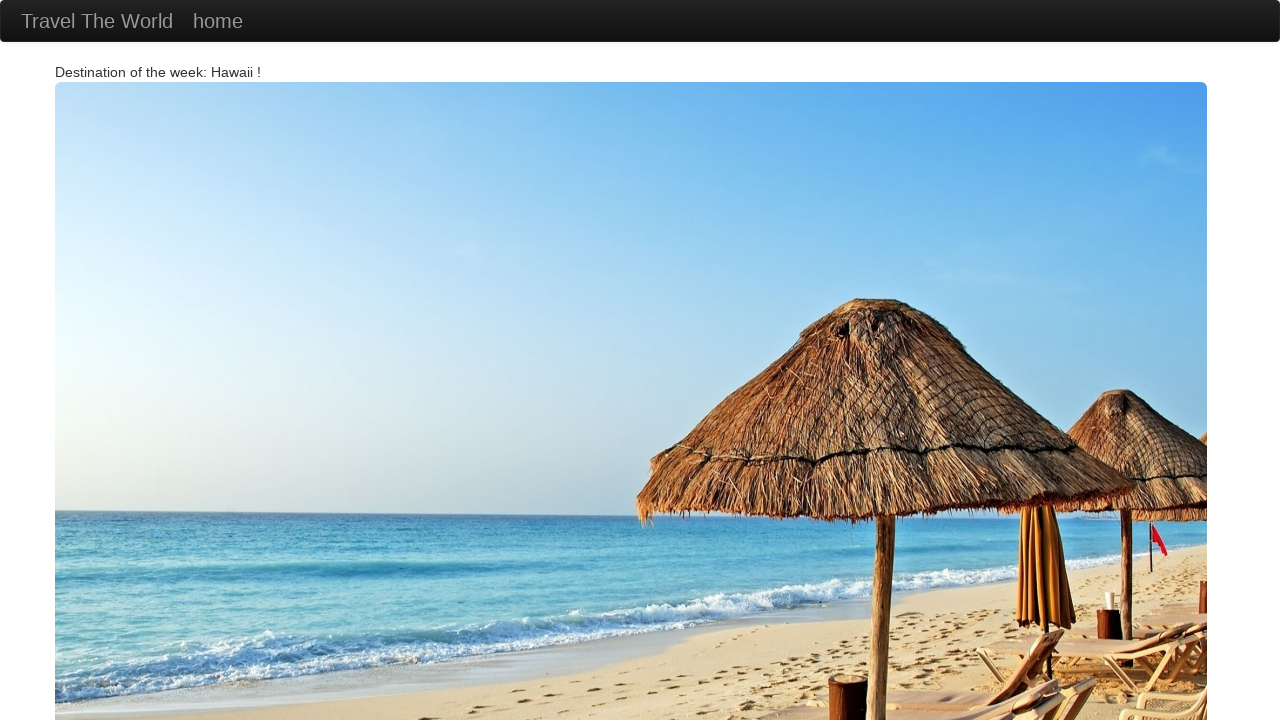

Waited for destination image to be visible
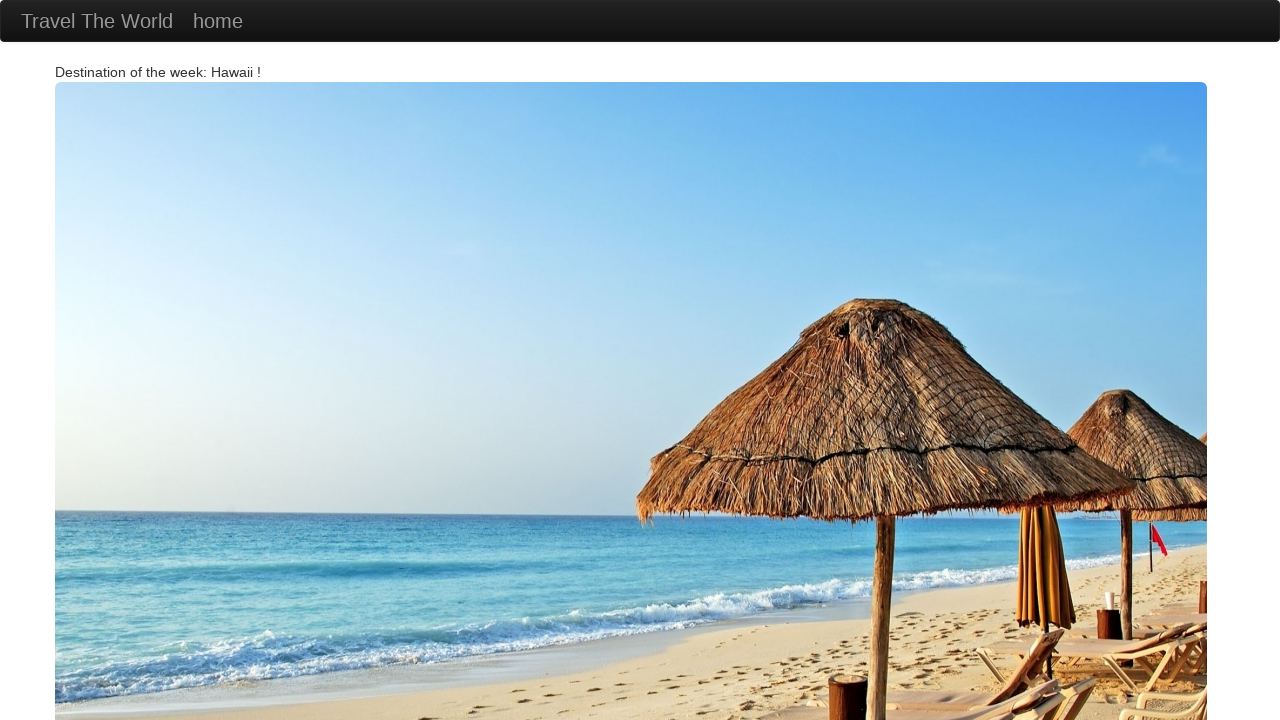

Verified destination image is displayed on vacation page
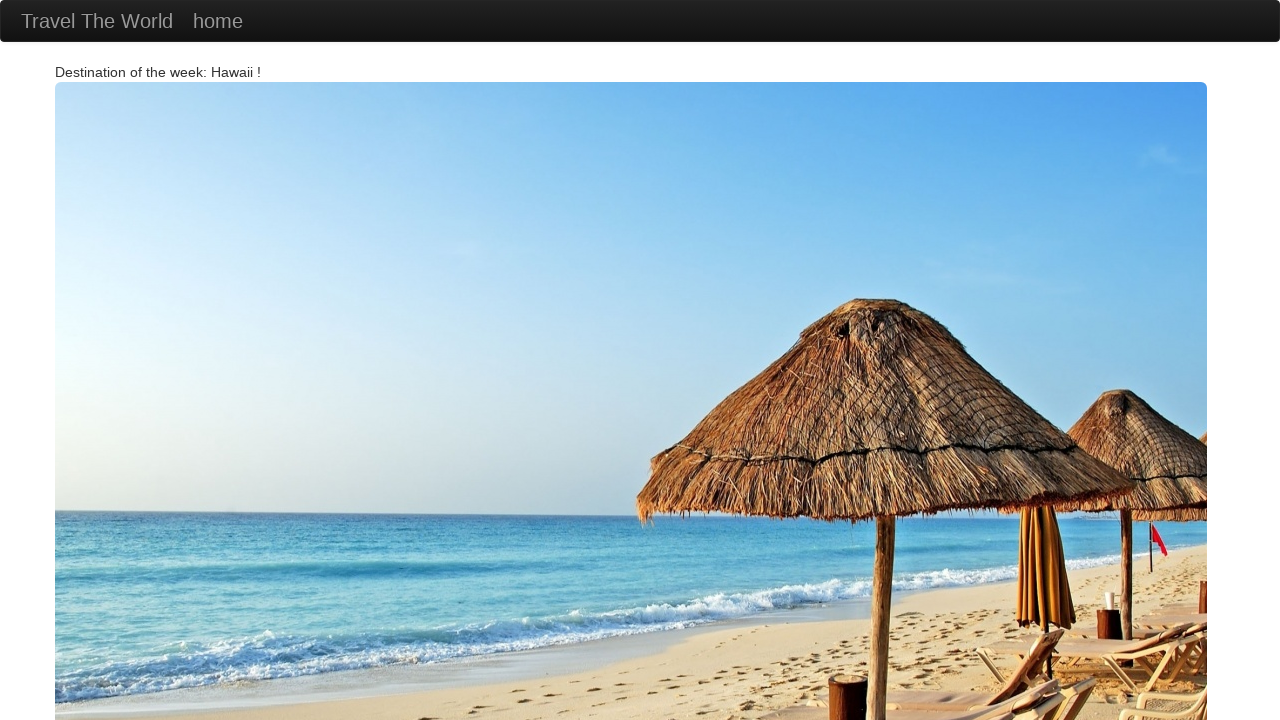

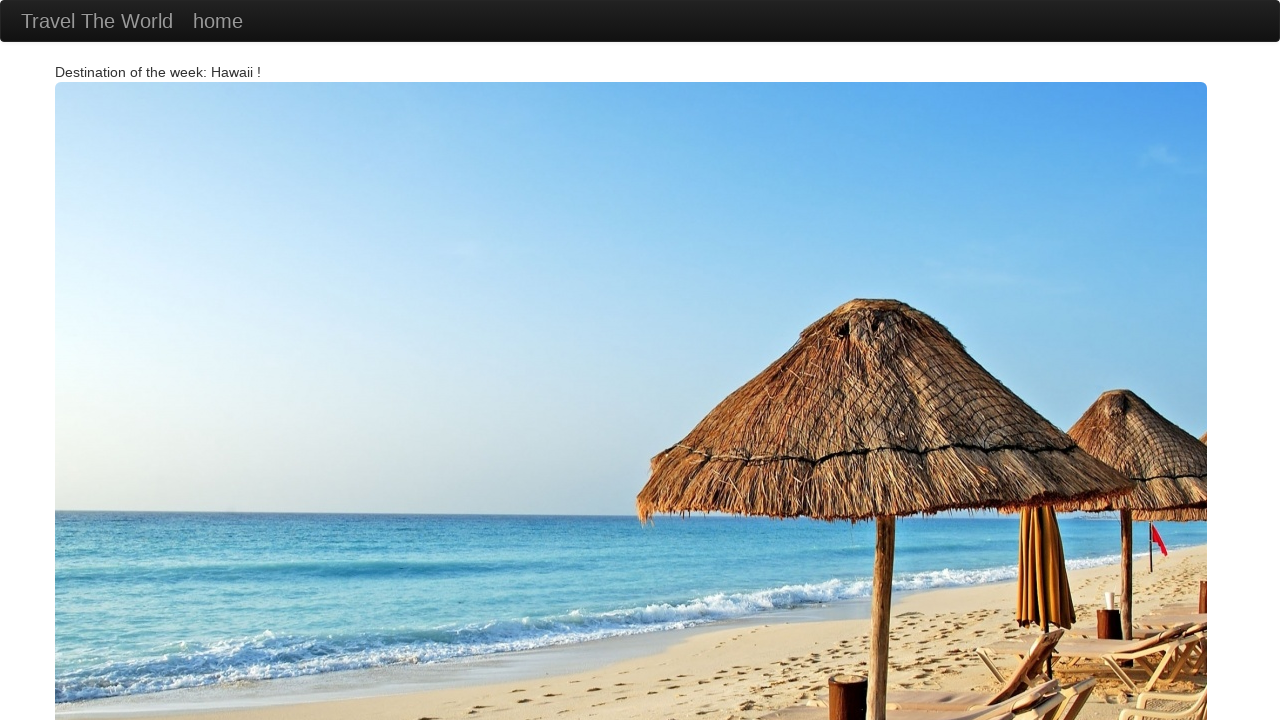